Tests interaction with elements inside an iframe by clicking on a visible link within the frame

Starting URL: https://rahulshettyacademy.com/AutomationPractice/

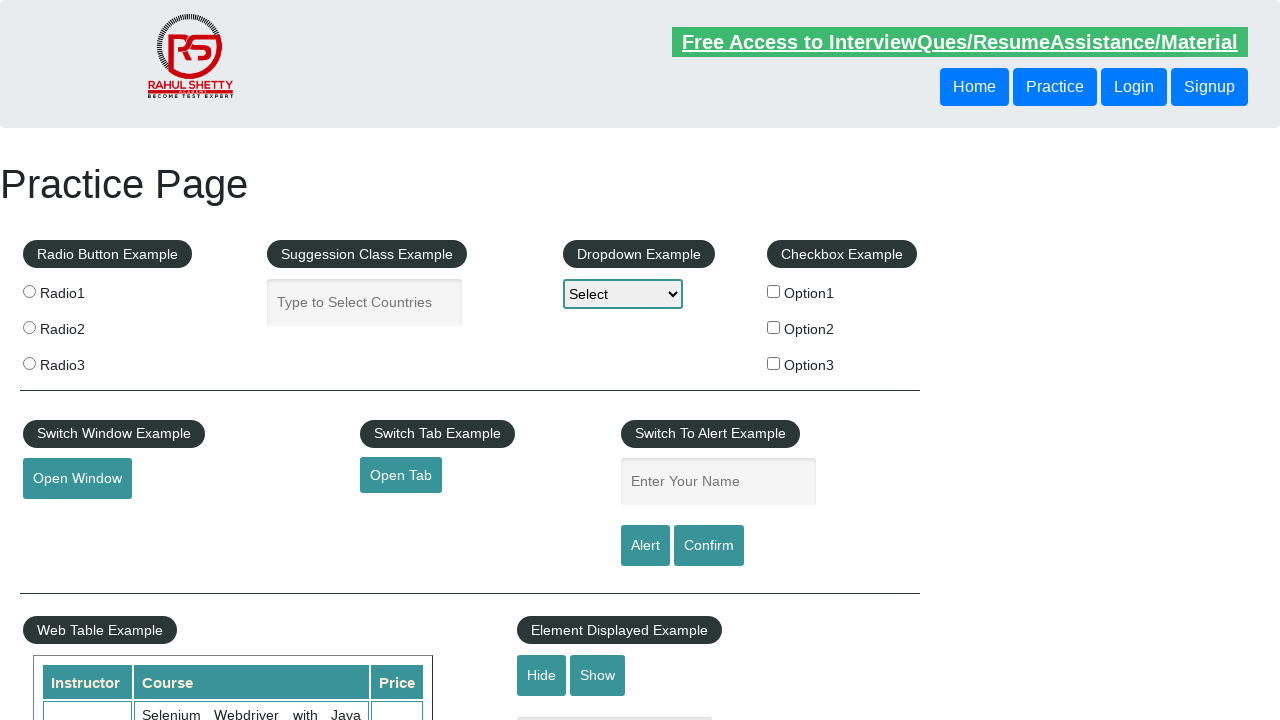

Waited for page to load (domcontentloaded)
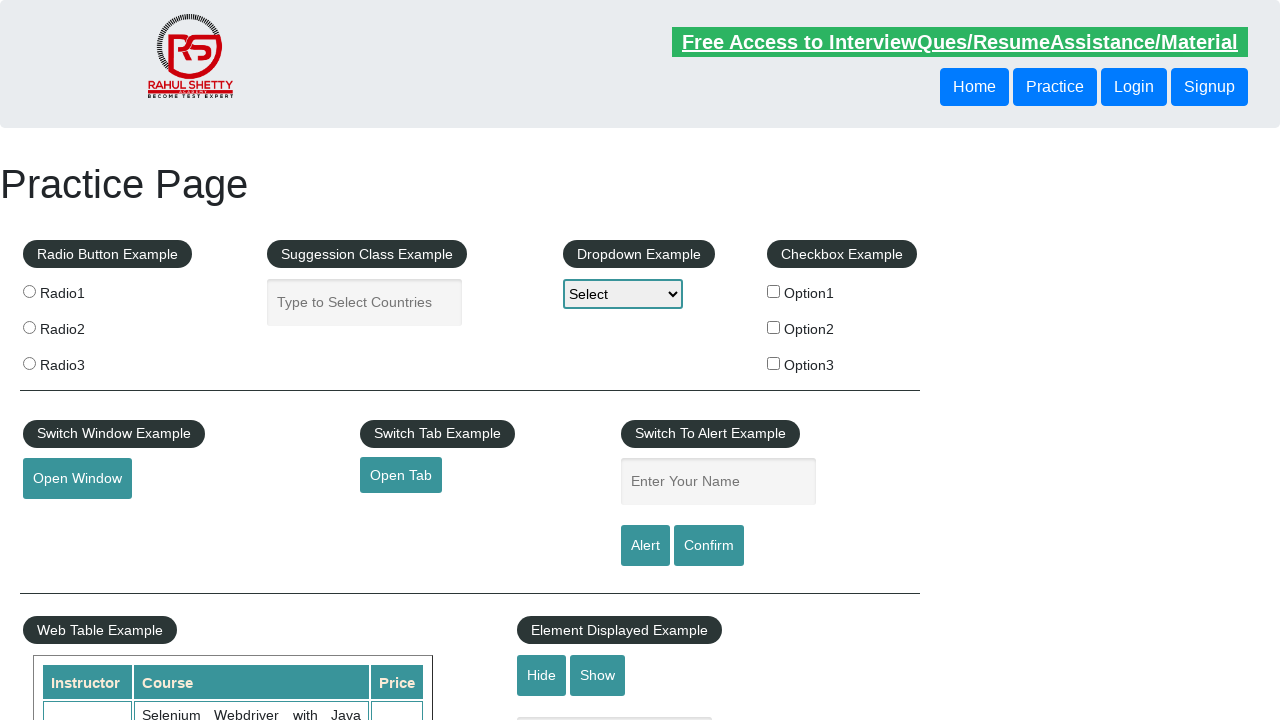

Located iframe with id 'courses-iframe'
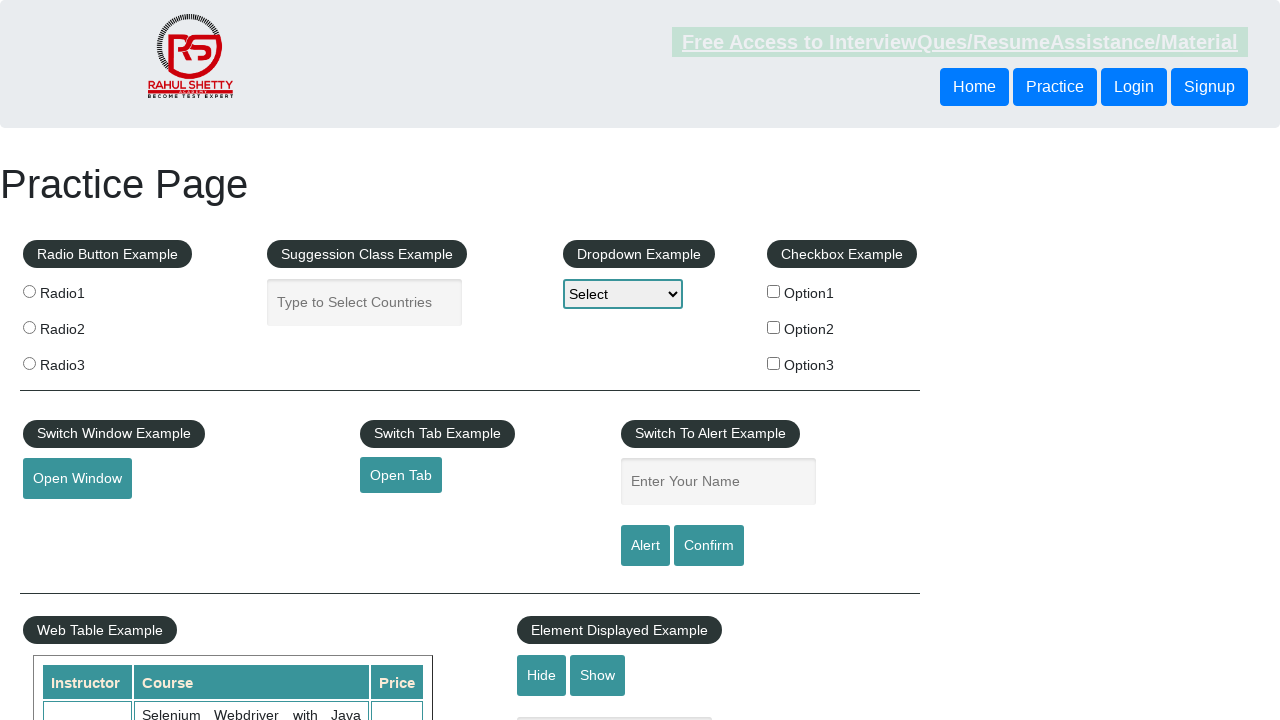

Clicked on visible lifetime-access link within iframe at (307, 360) on xpath=//iframe[@id='courses-iframe'] >> internal:control=enter-frame >> li a[hre
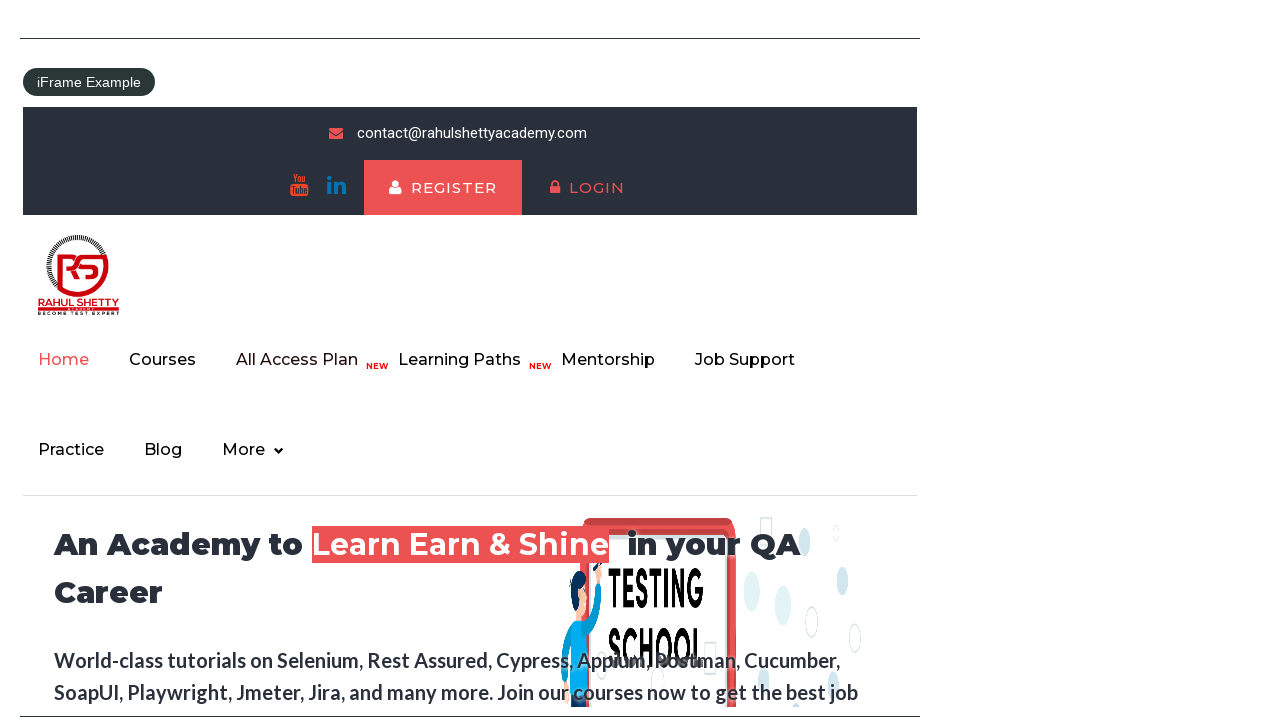

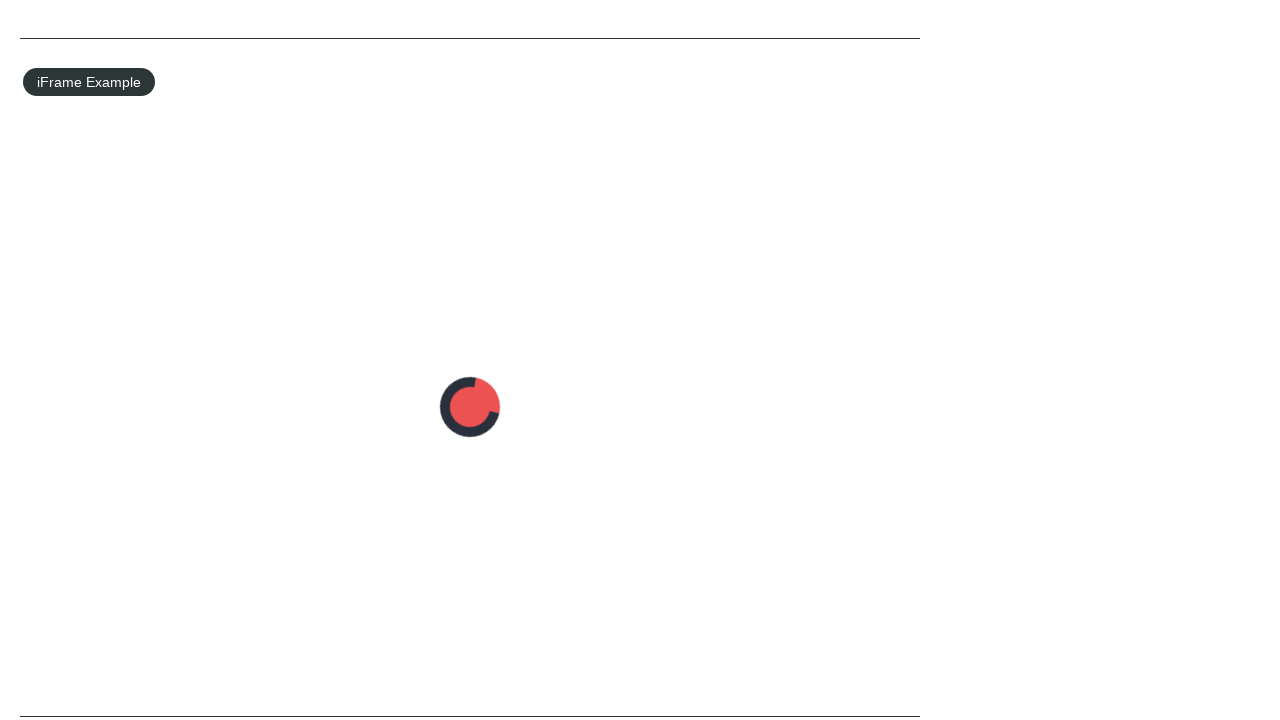